Tests drag and drop functionality by navigating through a dropdown menu to access the drag and drop demo page, then dragging an element to a target drop area.

Starting URL: https://demo.automationtesting.in/Register.html

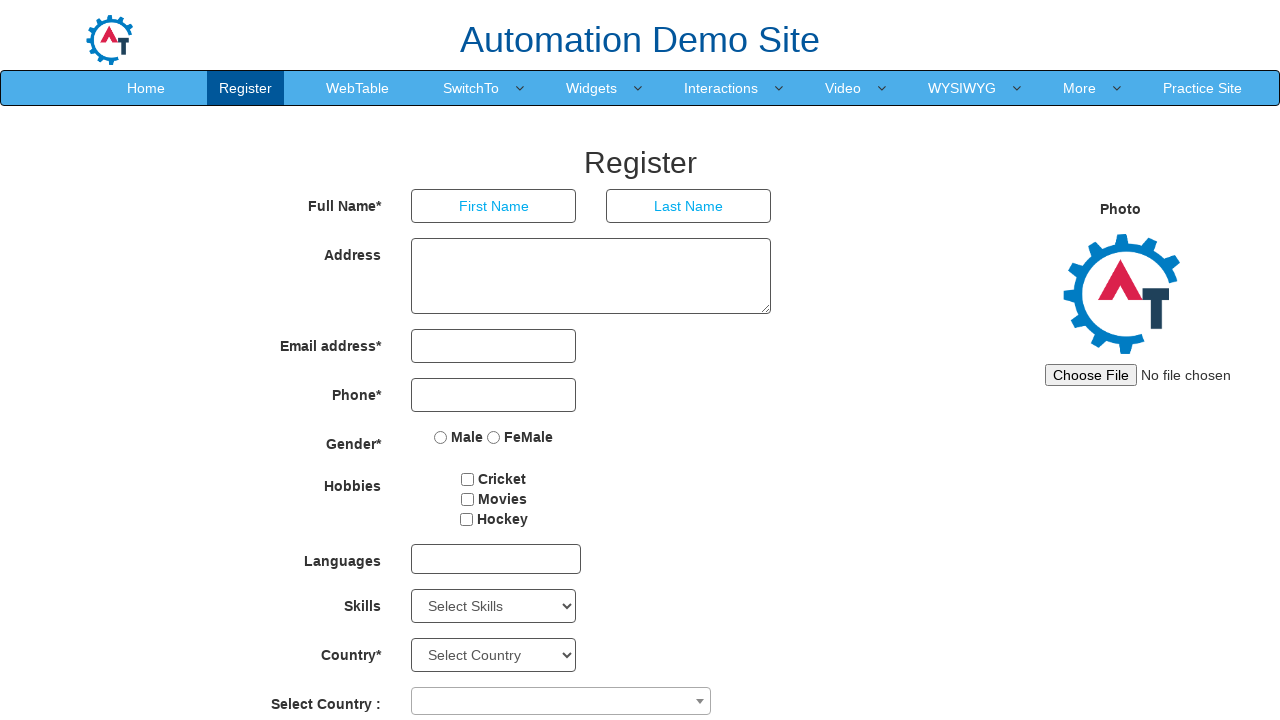

Hovered over the third dropdown menu toggle at (721, 88) on (//*[@class='dropdown-toggle'])[3] >> nth=0
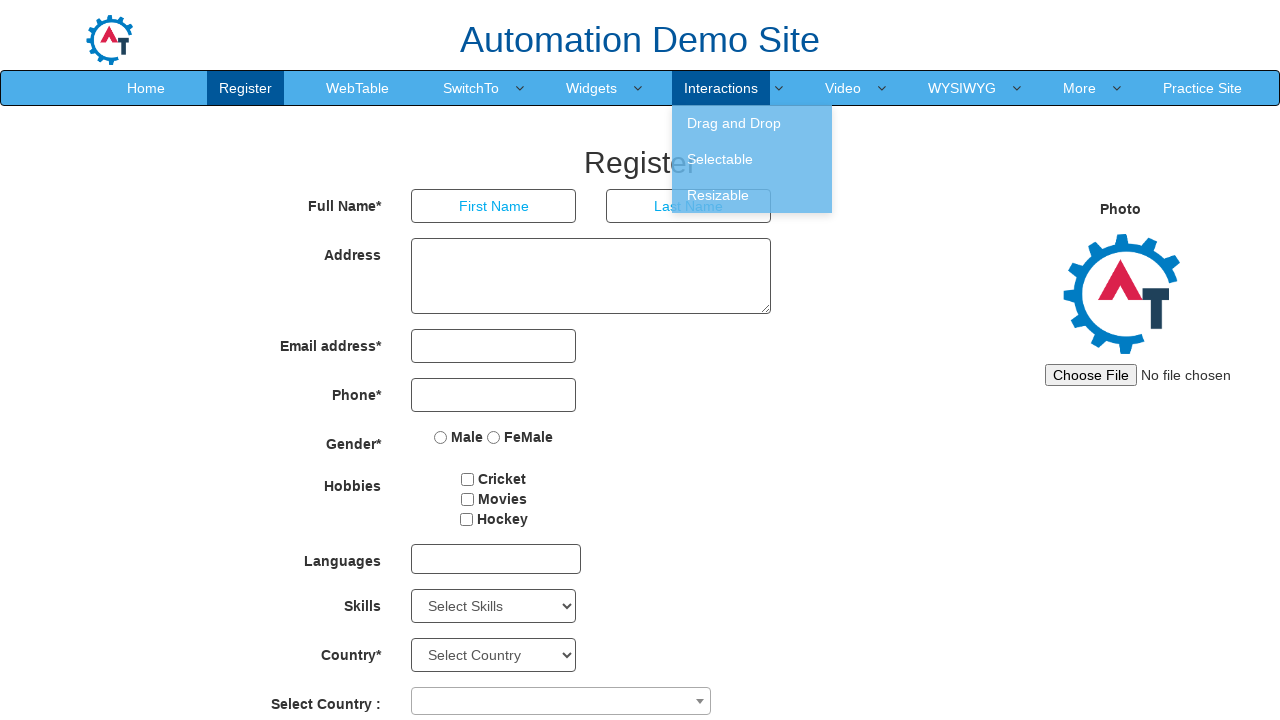

Waited 1 second for dropdown menu to appear
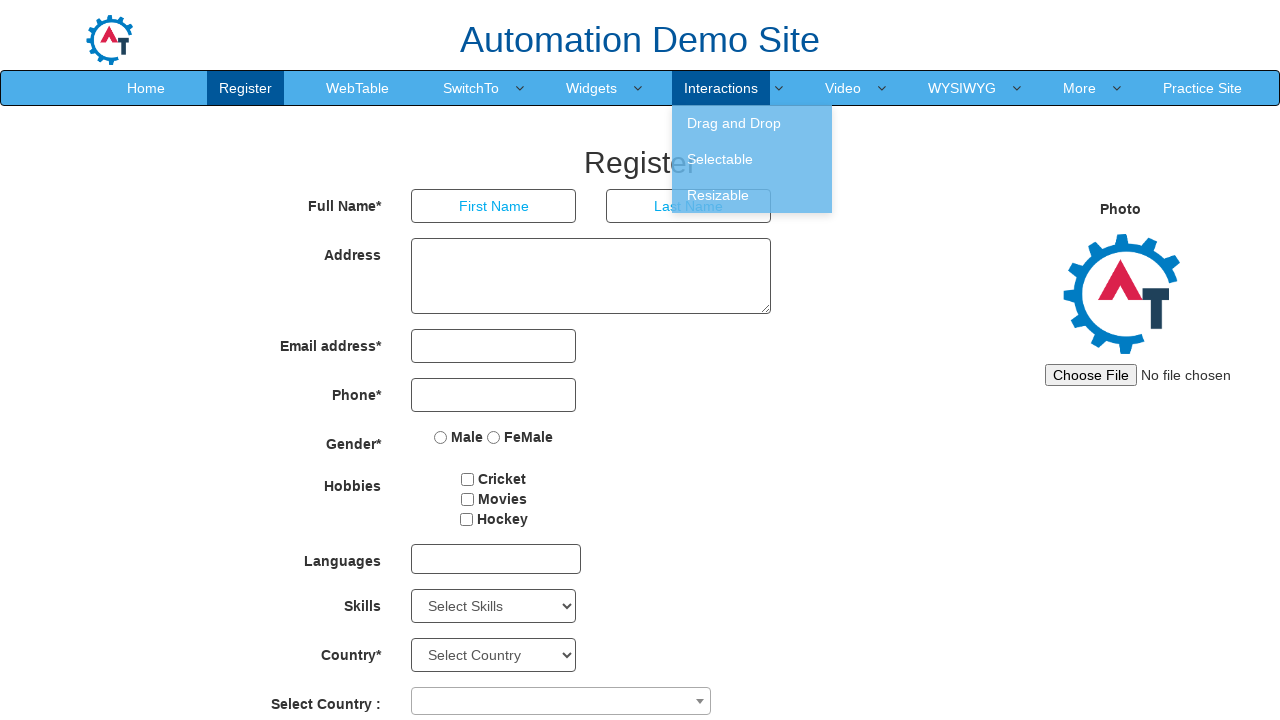

Clicked on 'Drag and Drop' link in dropdown menu at (752, 123) on xpath=//a[text()='Drag and Drop ']
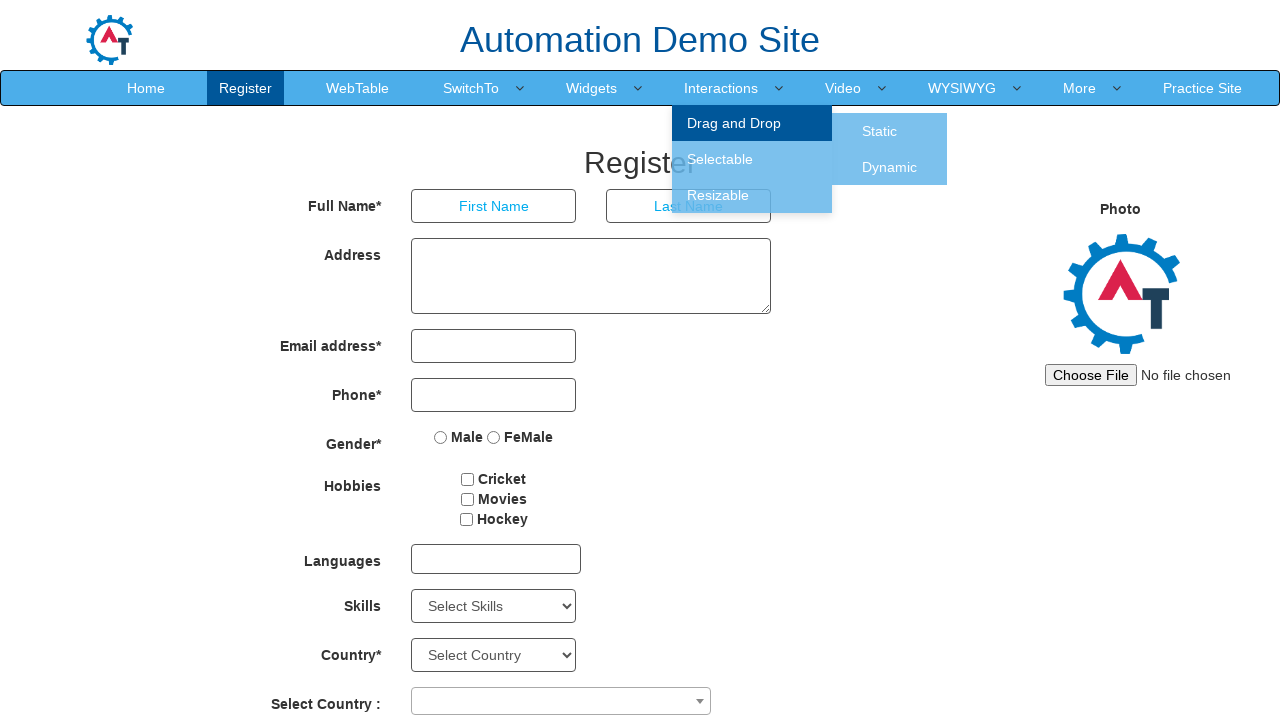

Clicked on 'Static.html' link at (880, 131) on xpath=//*[@href='Static.html']
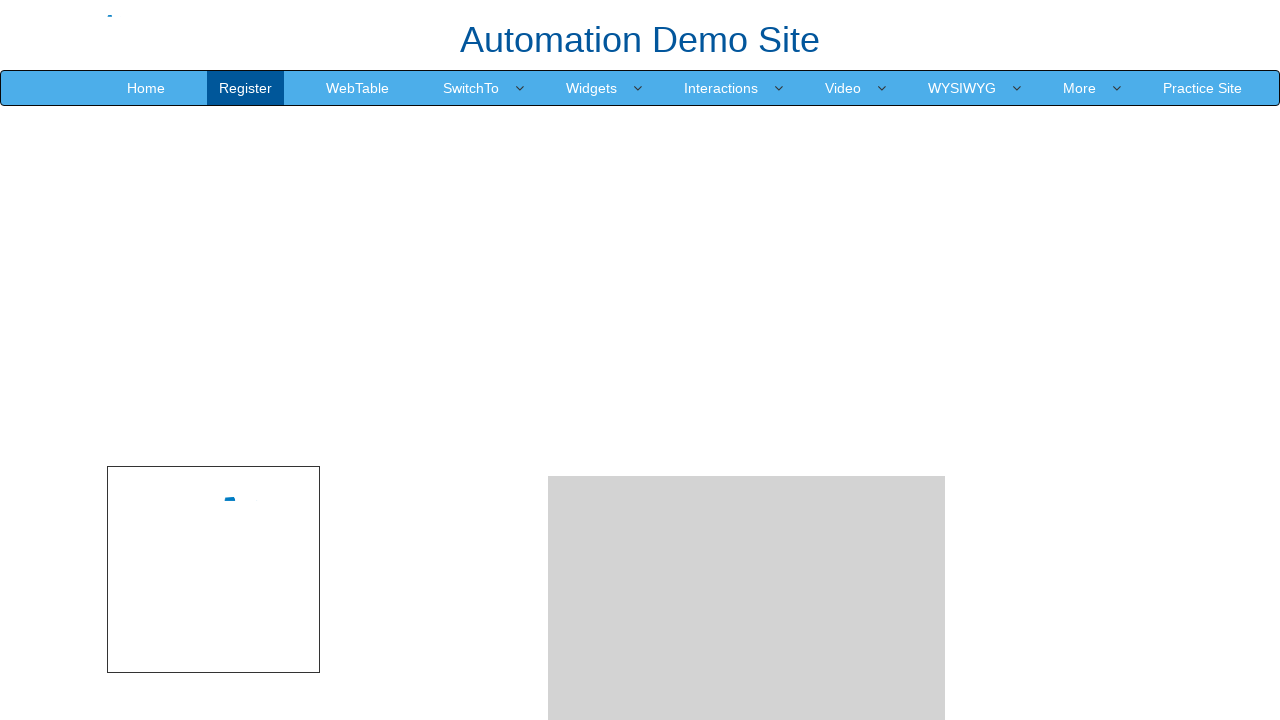

Waited for angular element (#angular) to be visible
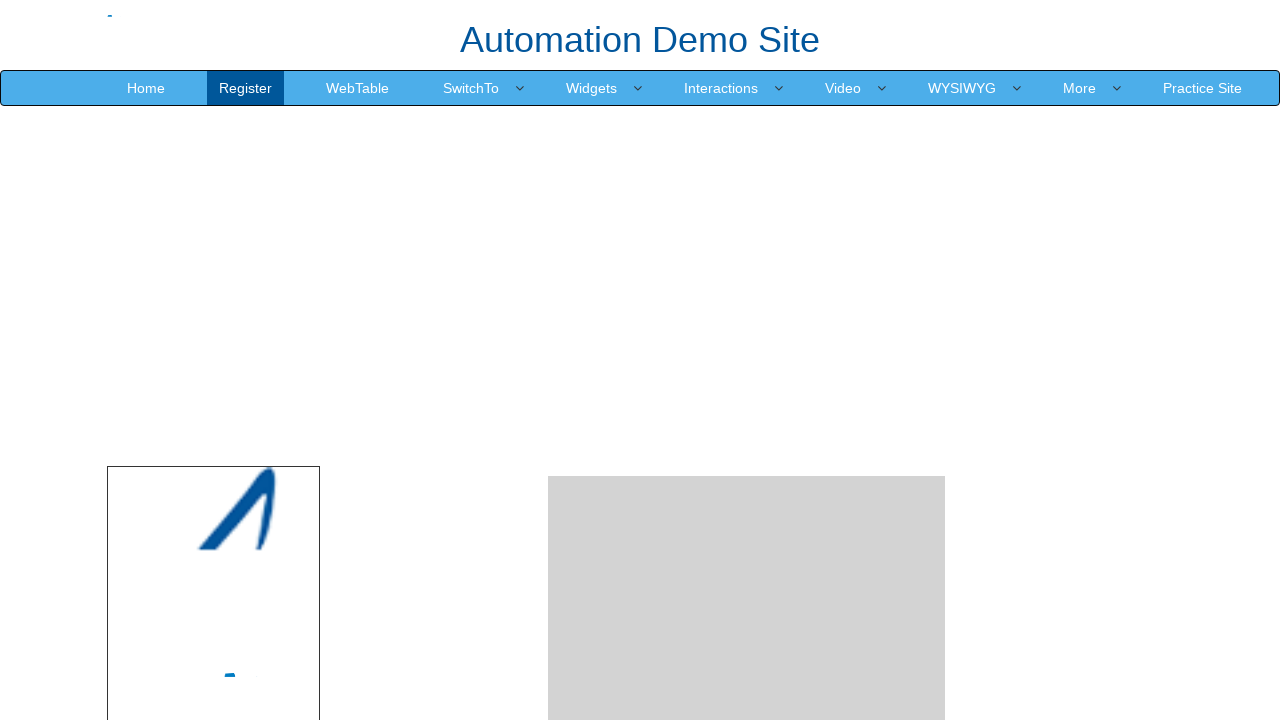

Waited for drop area element (#droparea) to be visible
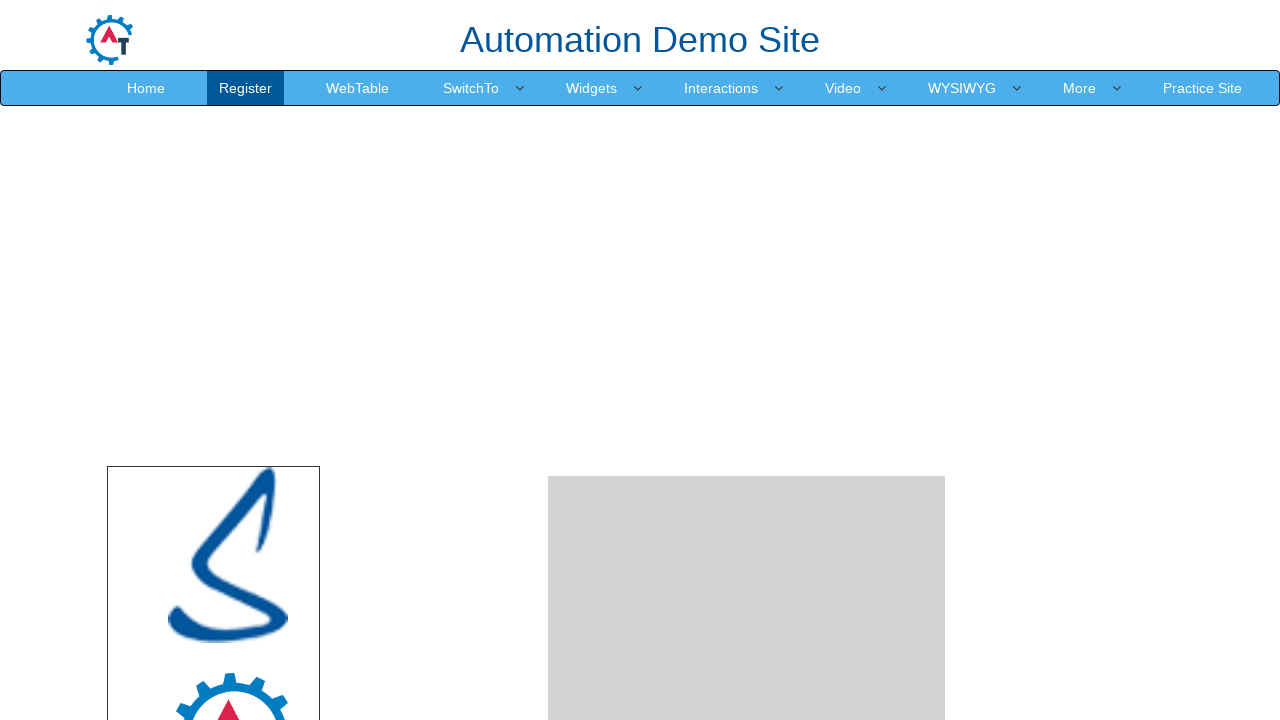

Dragged angular element to drop area at (747, 481)
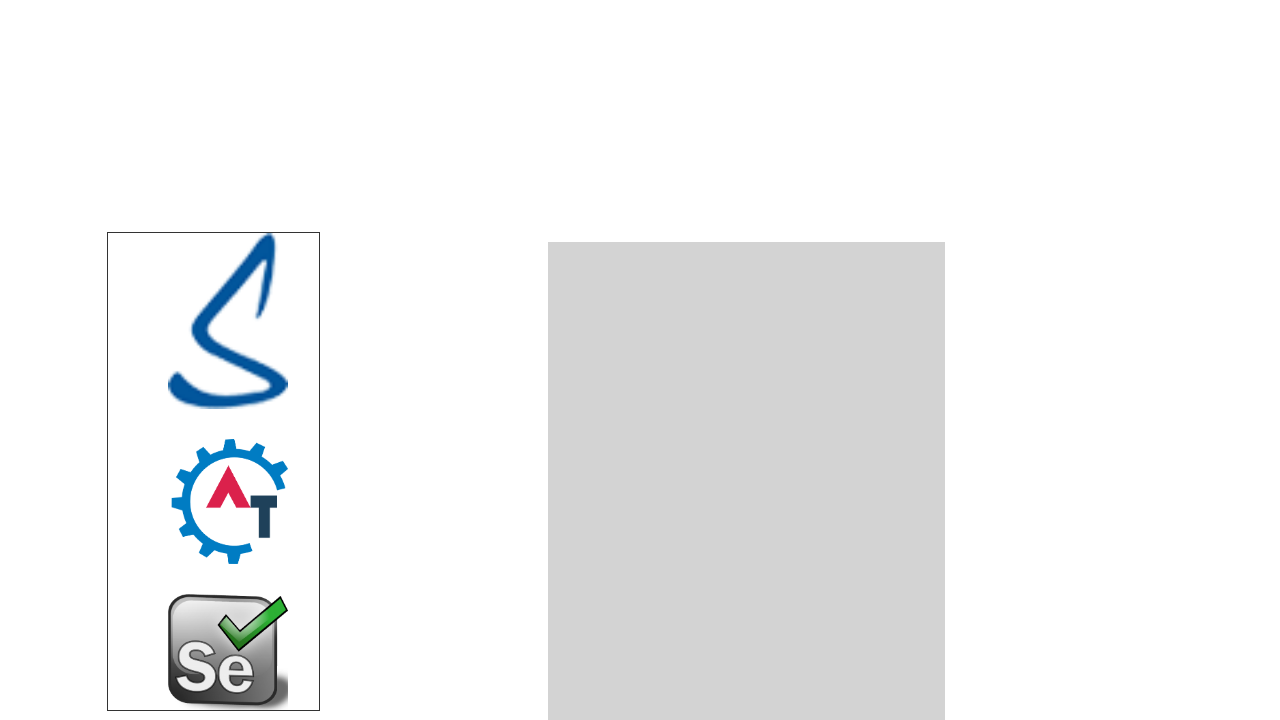

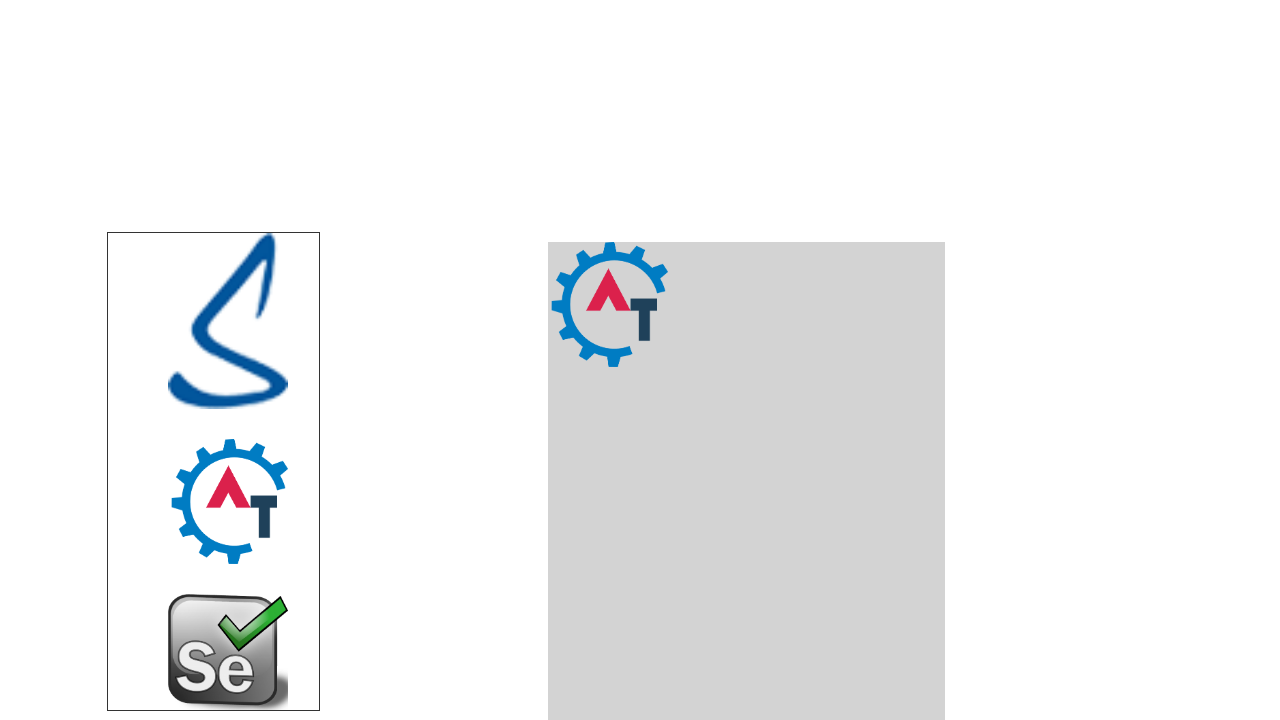